Verifies that the testimonials section with id 'testimonial' loads and is visible on the page

Starting URL: https://razoredge.vercel.app/

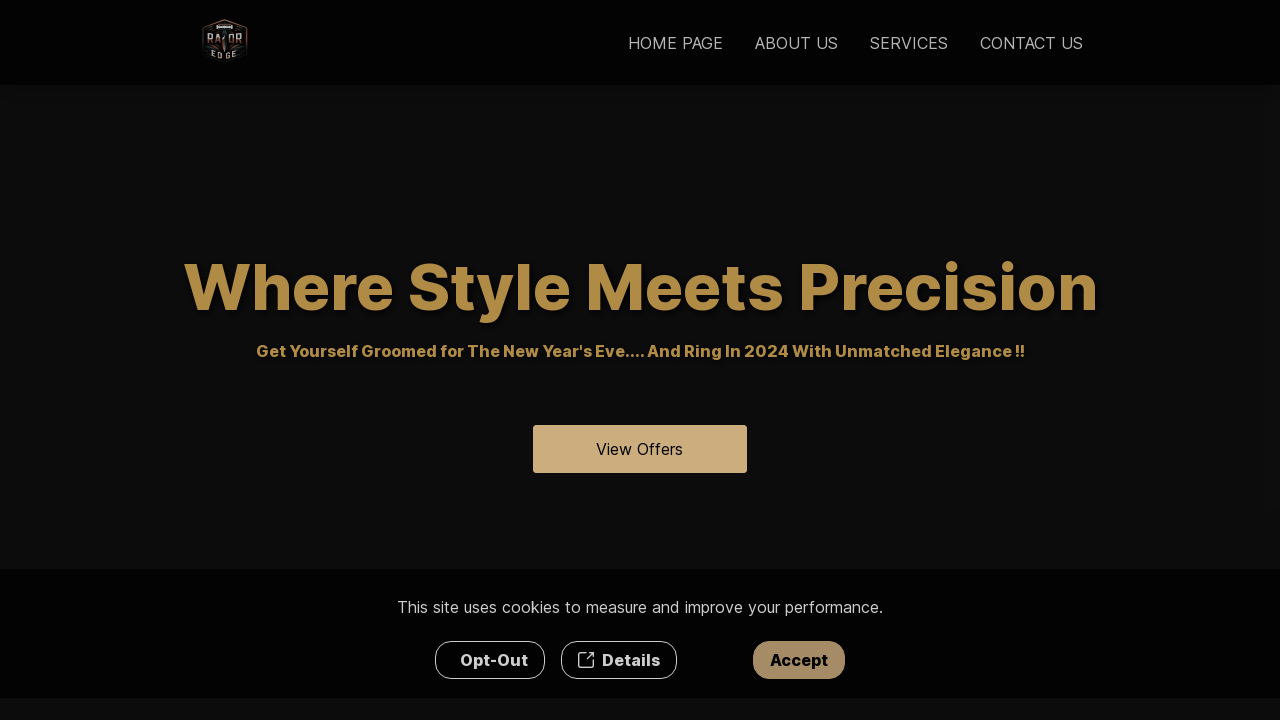

Navigated to https://razoredge.vercel.app/
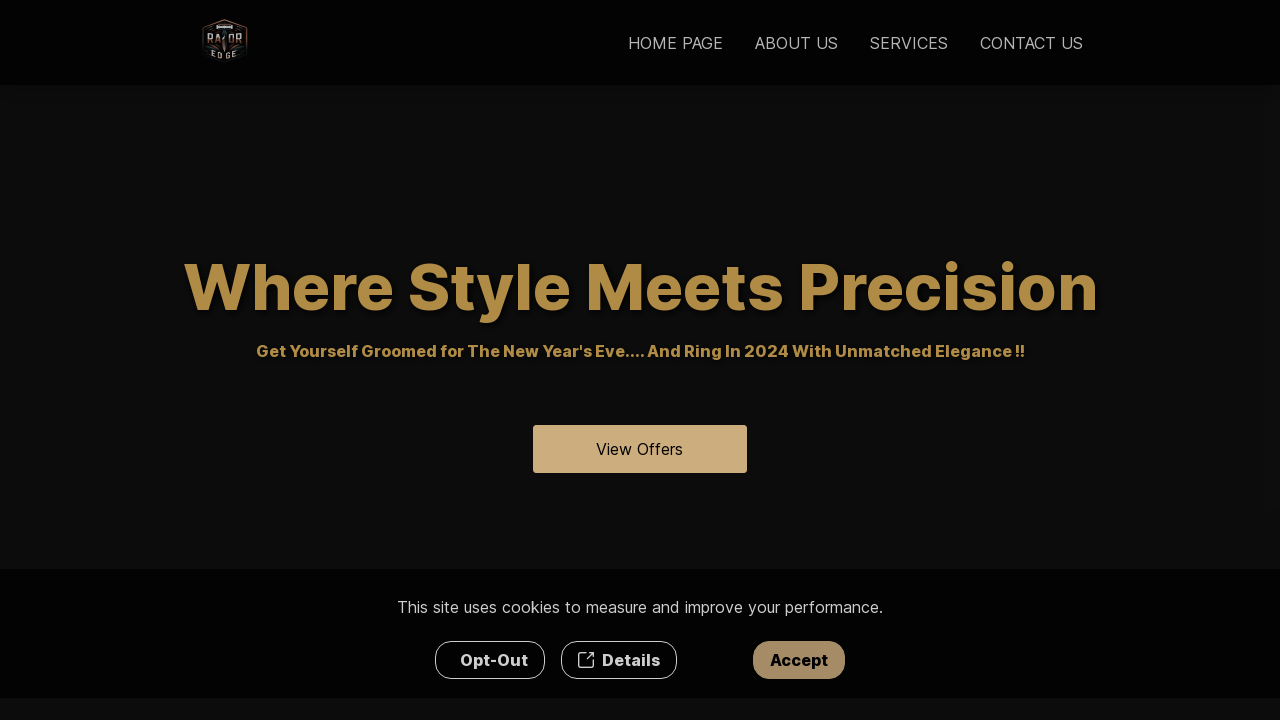

Testimonials section with id 'testimonial' became visible
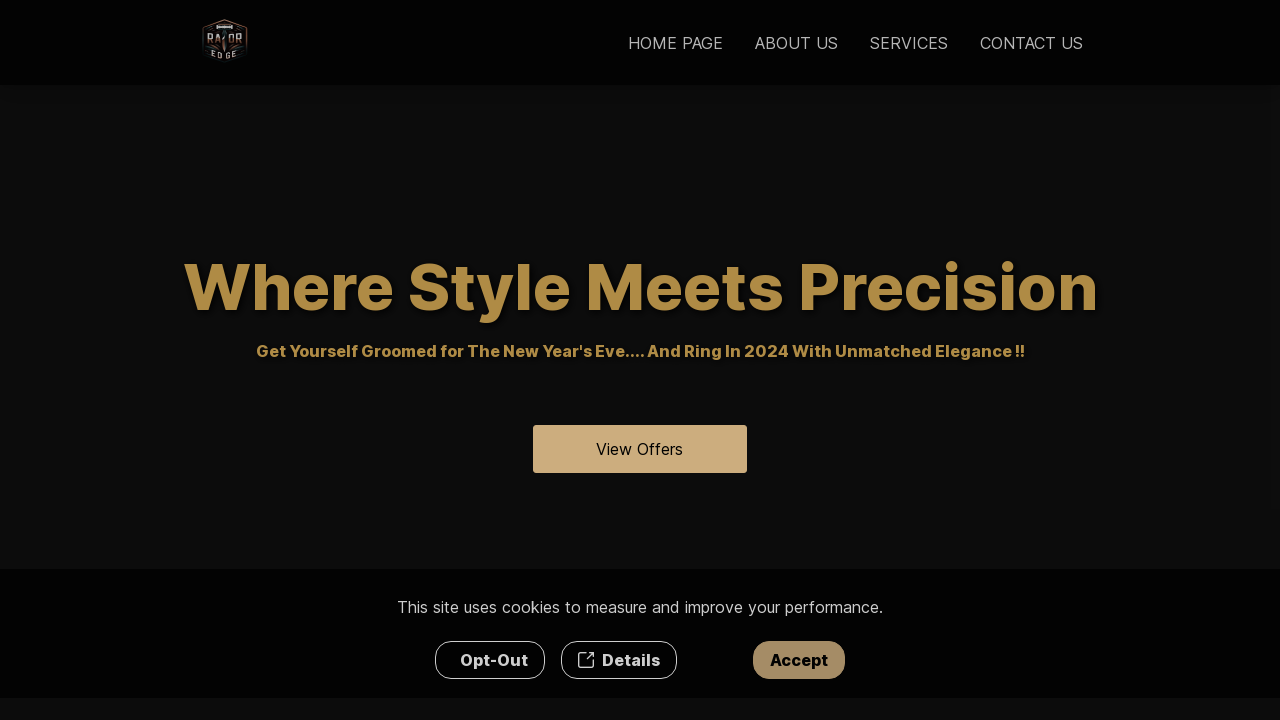

Located the testimonials section element
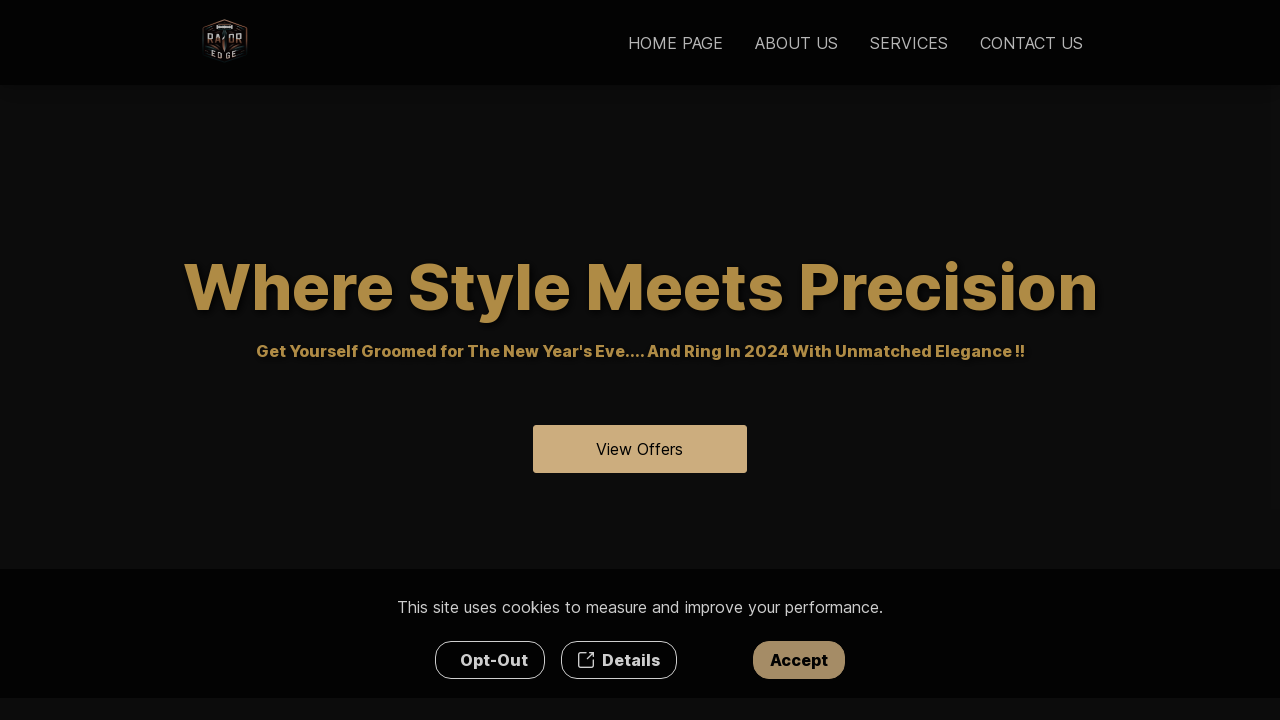

Asserted that the testimonials section is visible
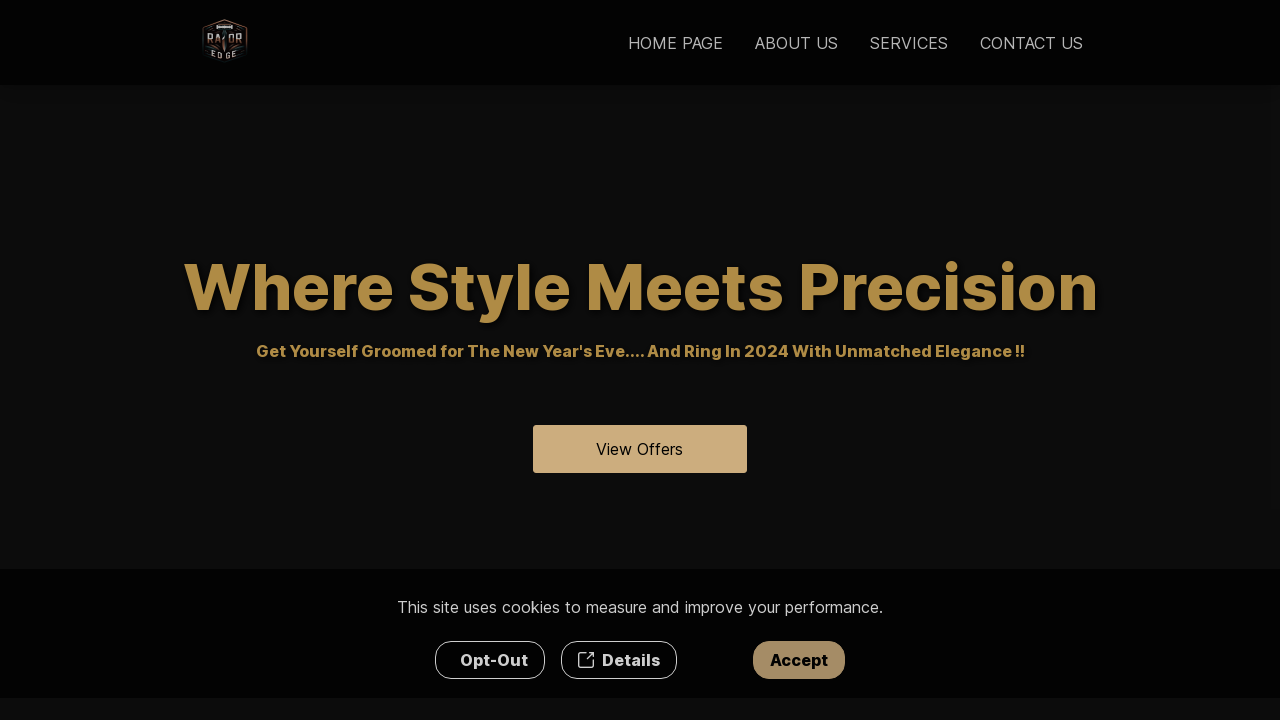

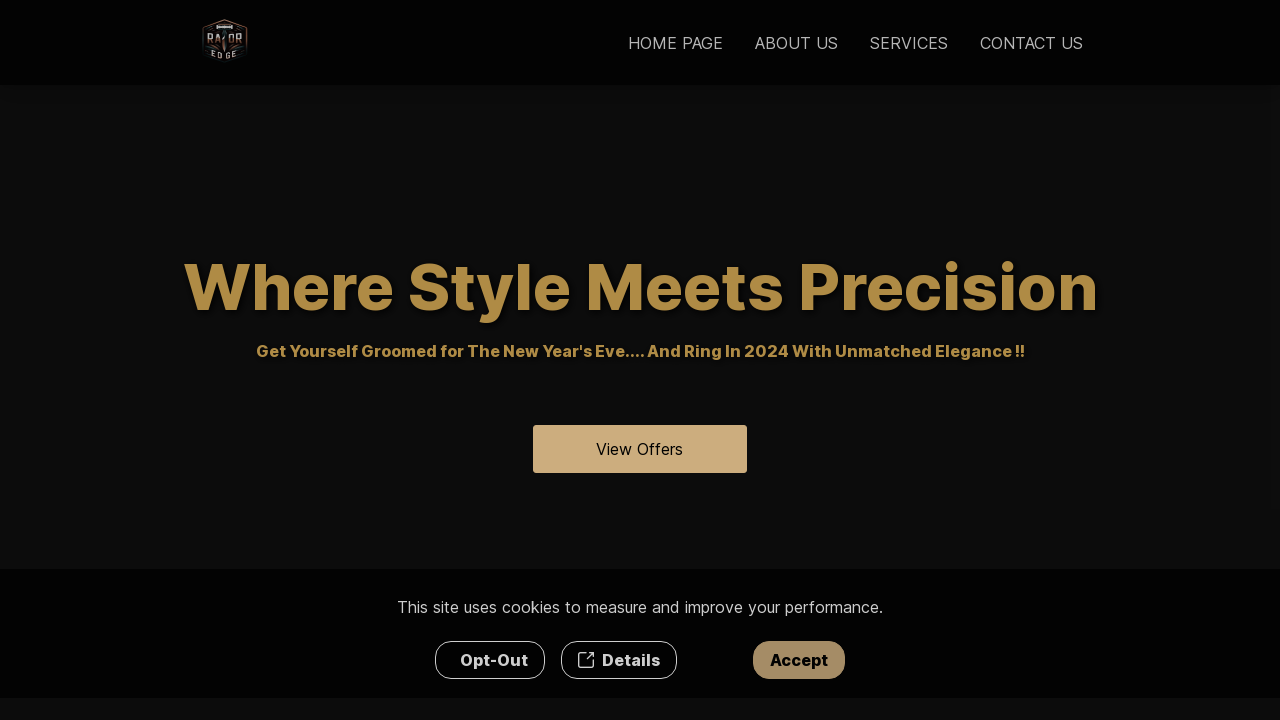